Tests iframe interaction by filling form fields in a parent frame and its nested child frame, demonstrating how to navigate between frame hierarchies.

Starting URL: https://letcode.in/frame

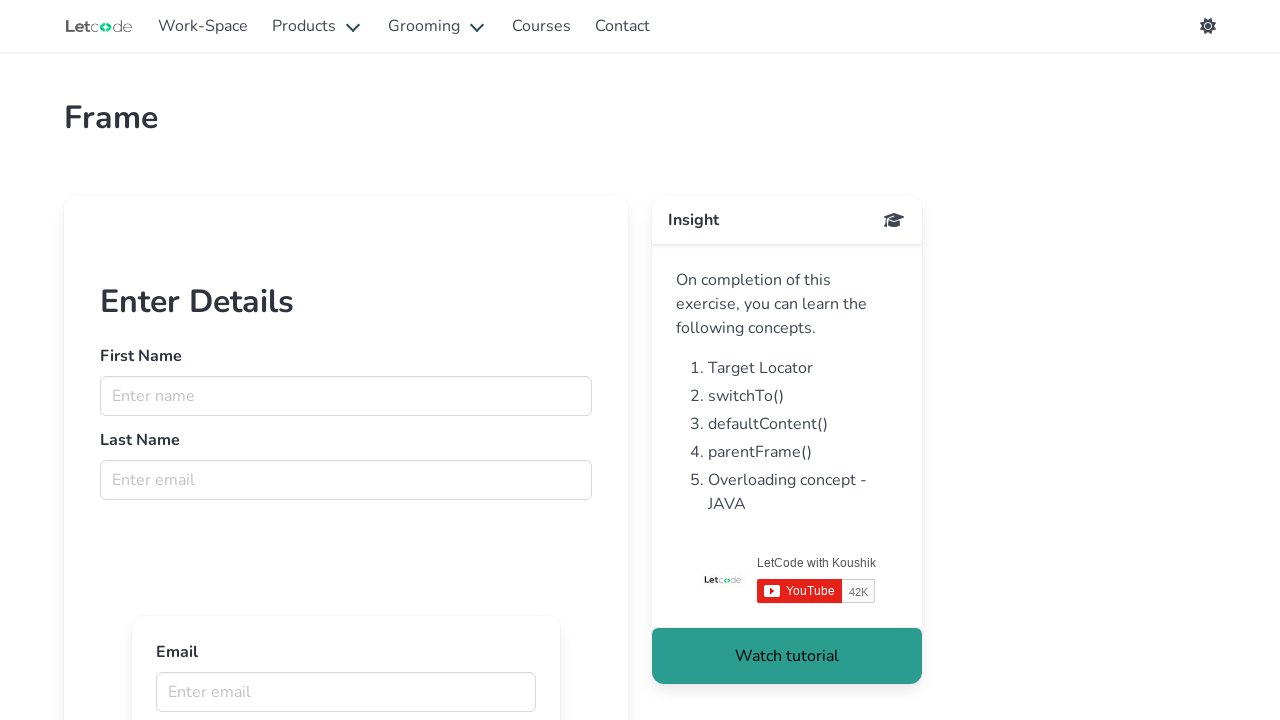

Retrieved main frame named 'firstFr'
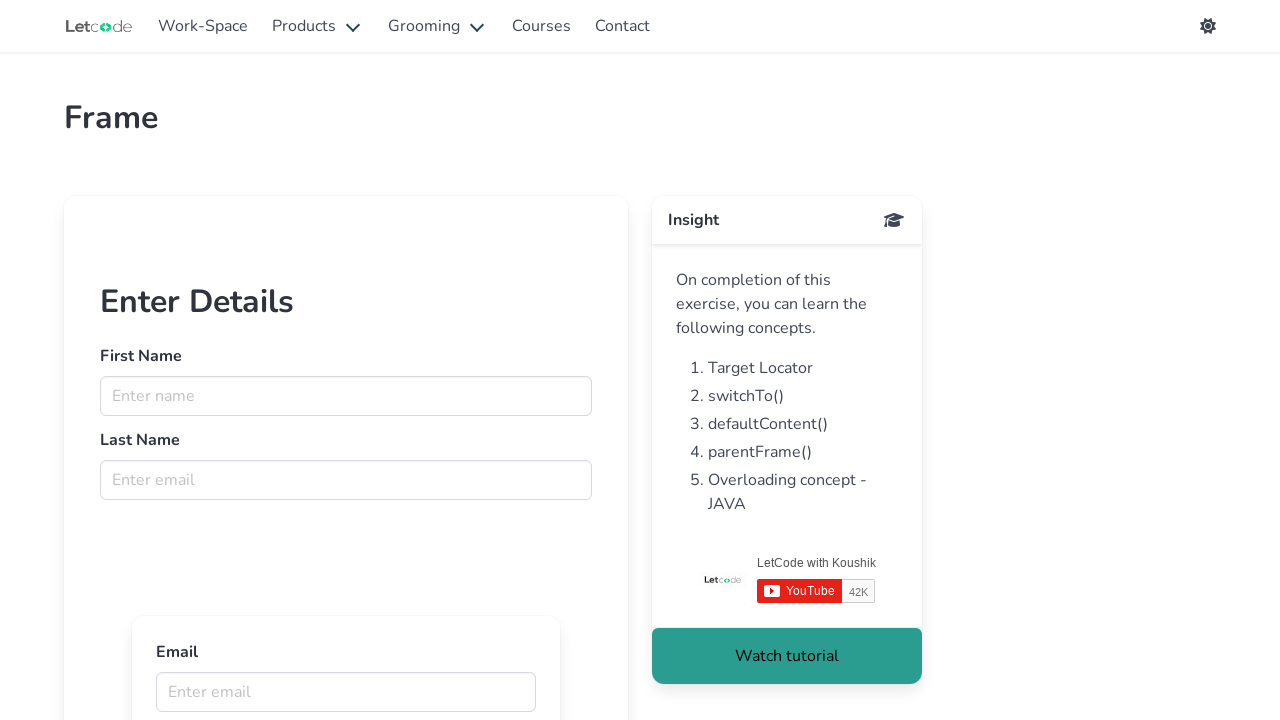

Filled first name 'Koushik' in parent frame on input[name='fname']
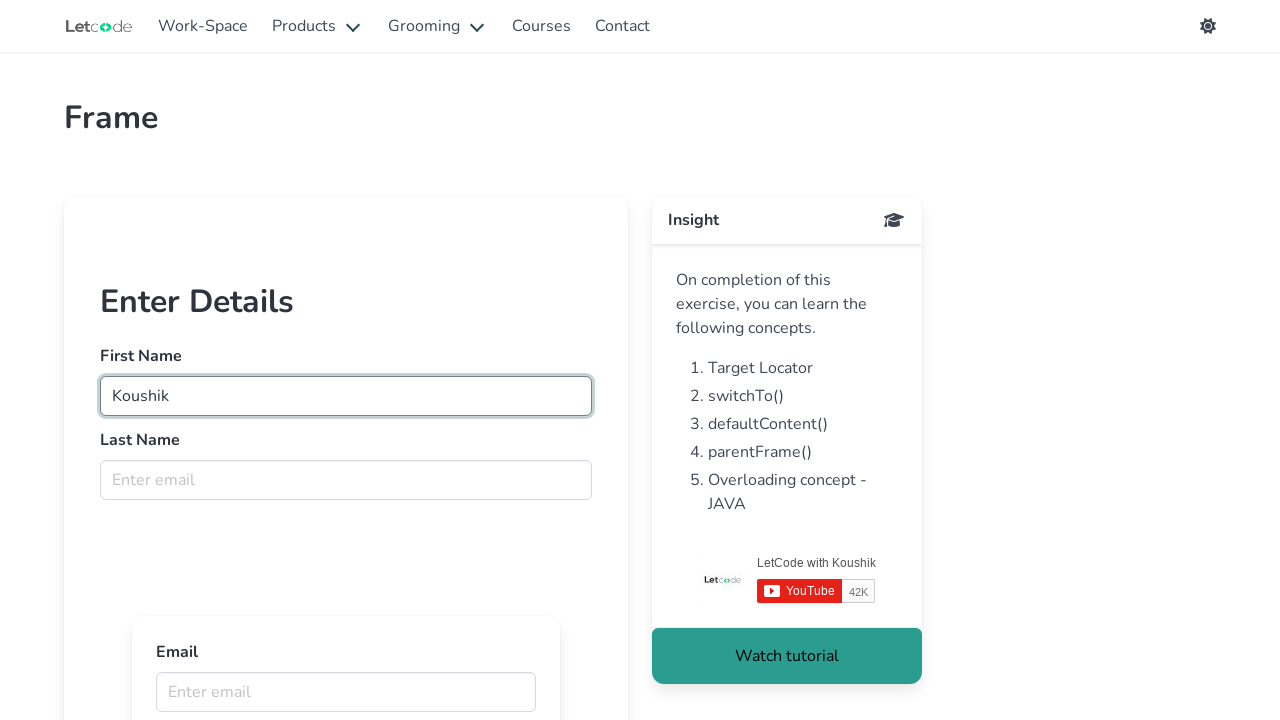

Filled last name 'Chatterjee' in parent frame on input[name='lname']
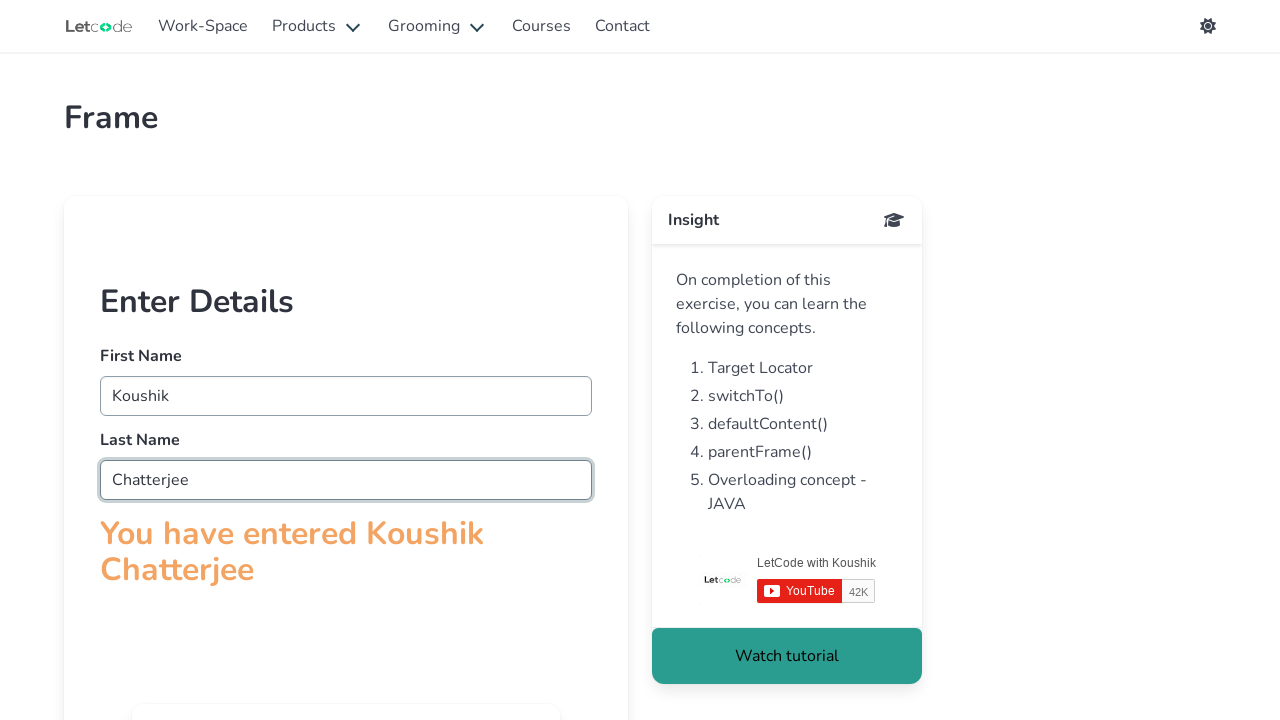

Retrieved child frames from parent frame
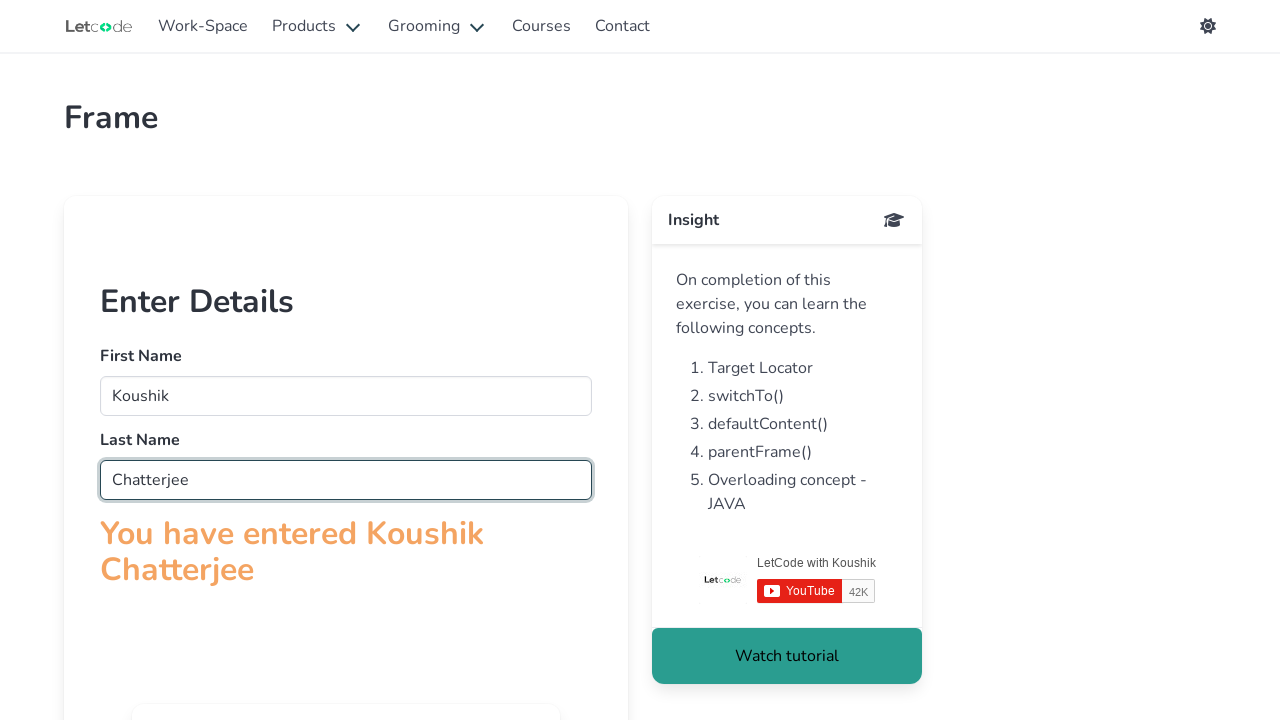

Filled email 'koushik@mail.com' in child frame on input[name='email']
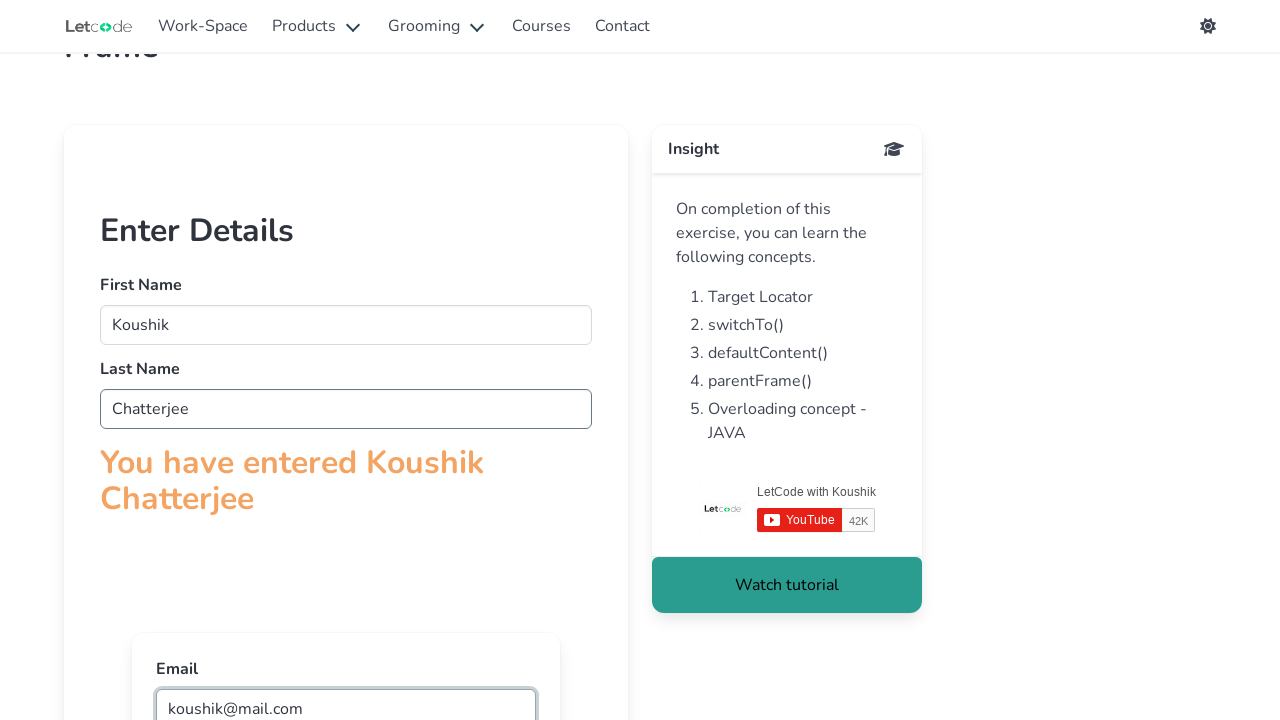

Retrieved parent frame reference from child frame
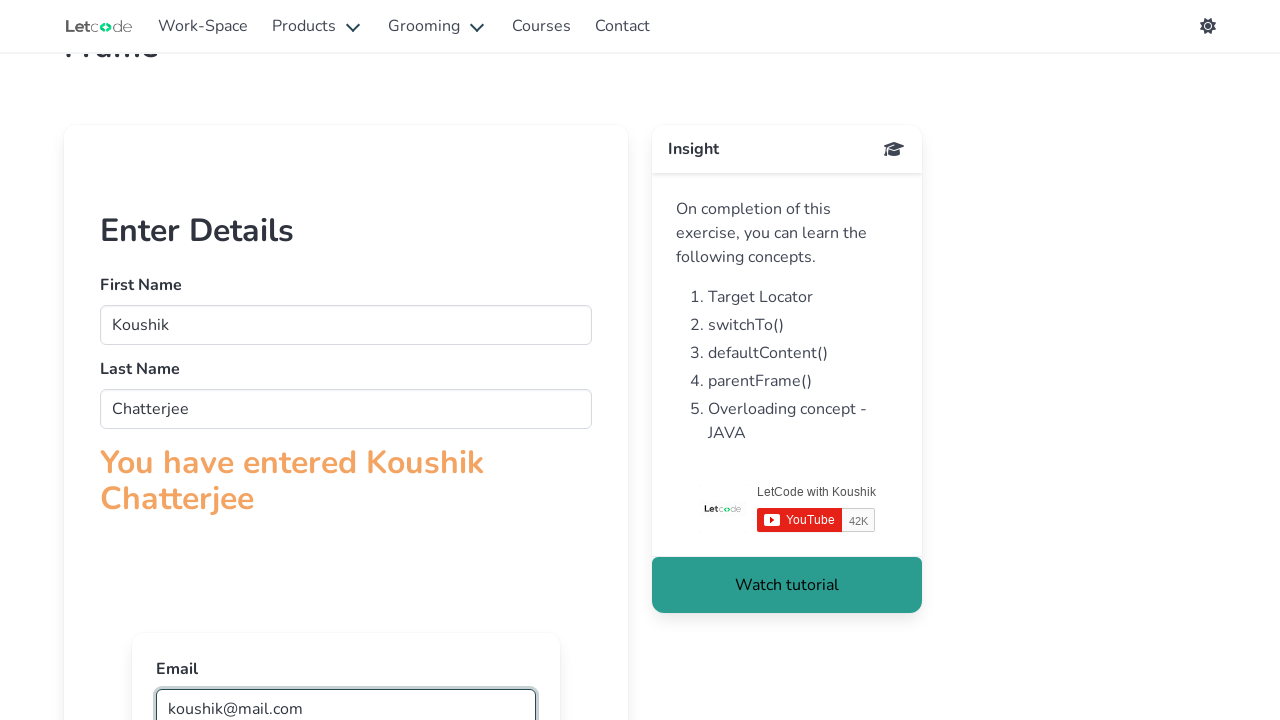

Updated last name to 'Youtube' in parent frame on input[name='lname']
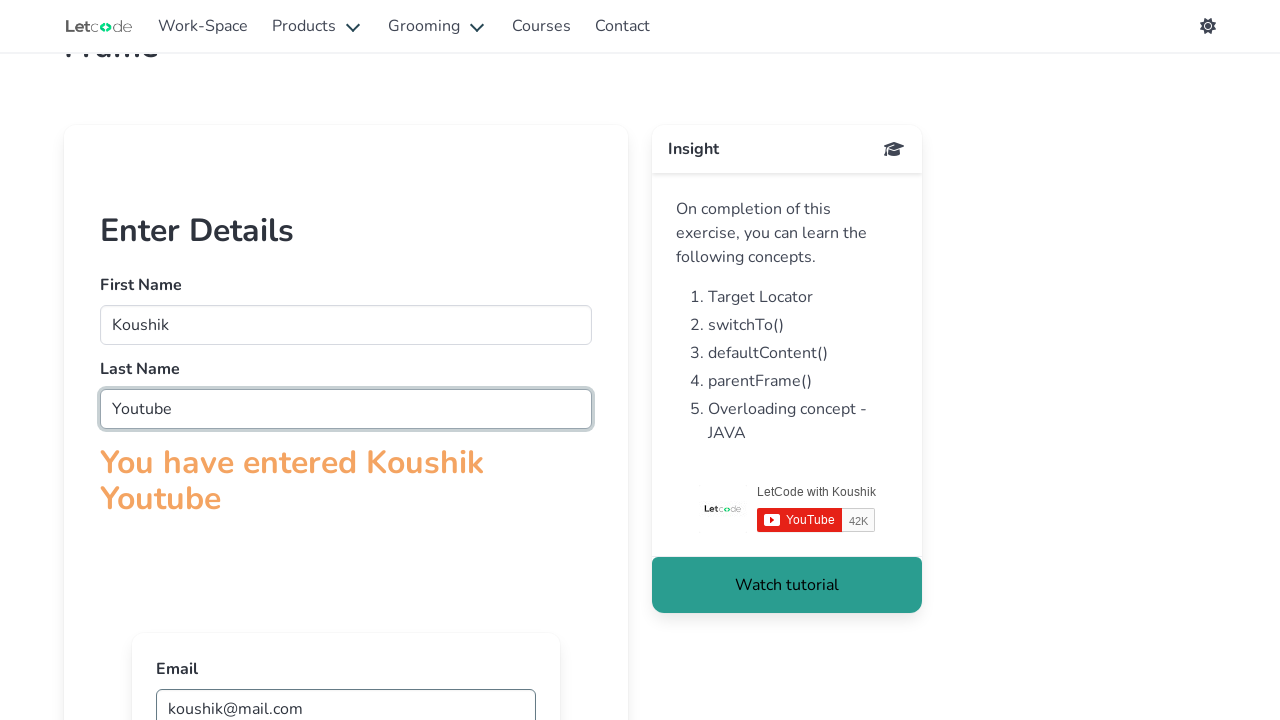

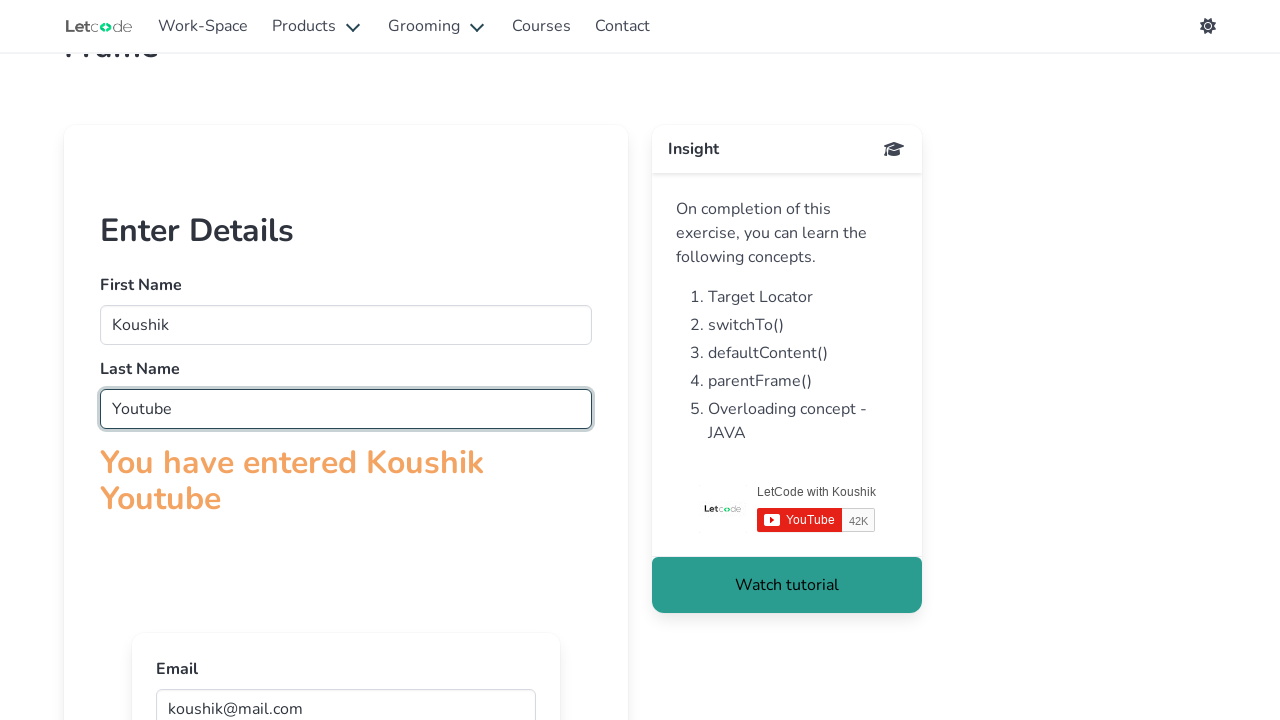